Navigates to a page with a large table and highlights a specific element by changing its border style using JavaScript execution, then waits and reverts the style.

Starting URL: http://the-internet.herokuapp.com/large

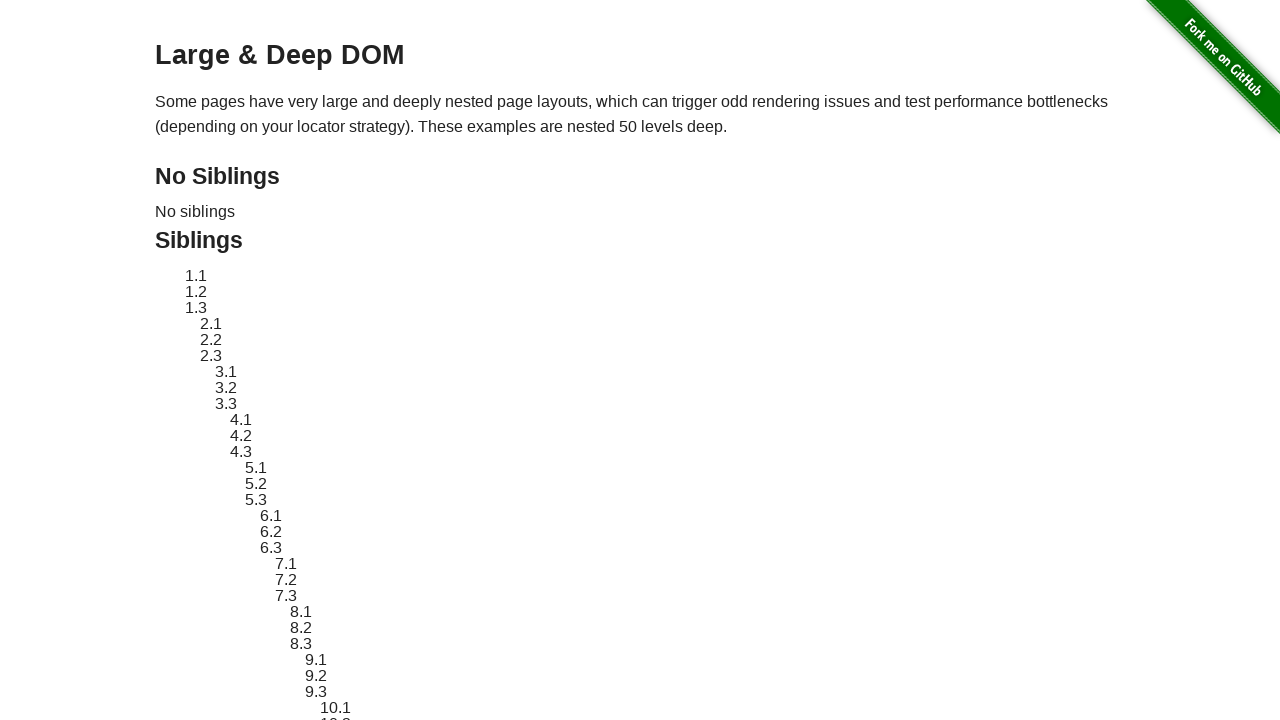

Navigated to the large table page
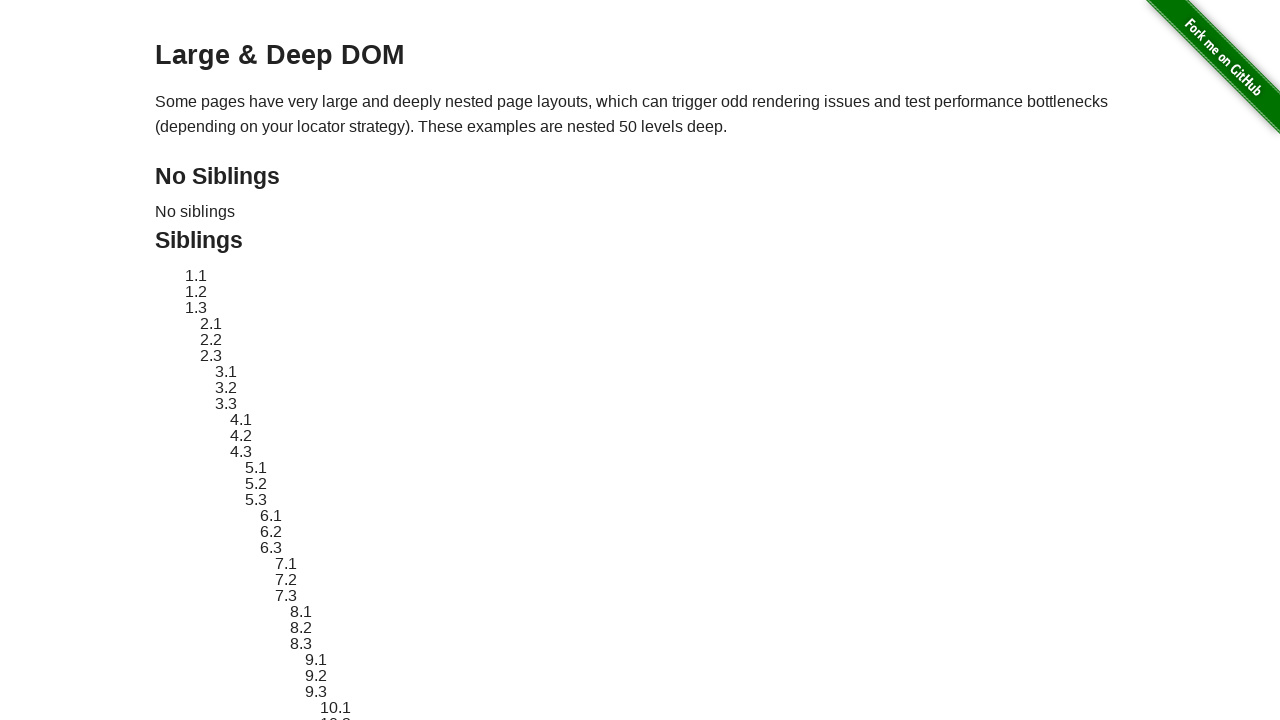

Located element #sibling-2.3 to highlight
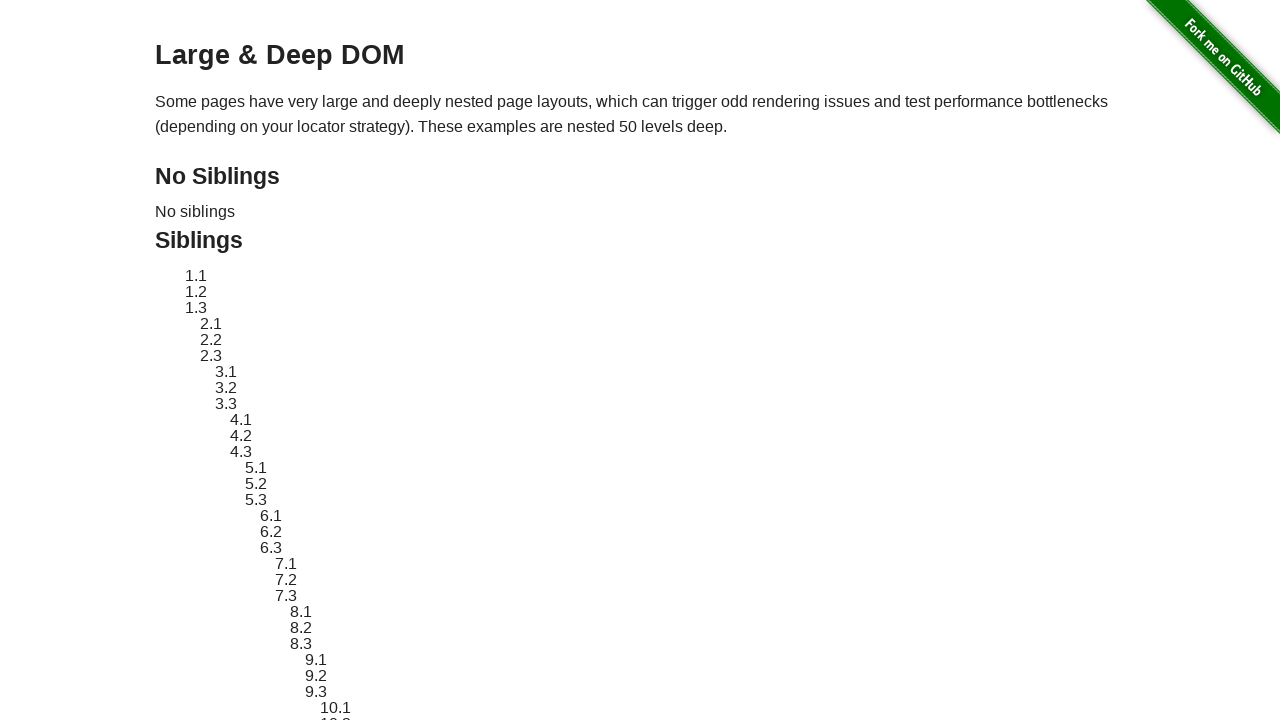

Element is now visible
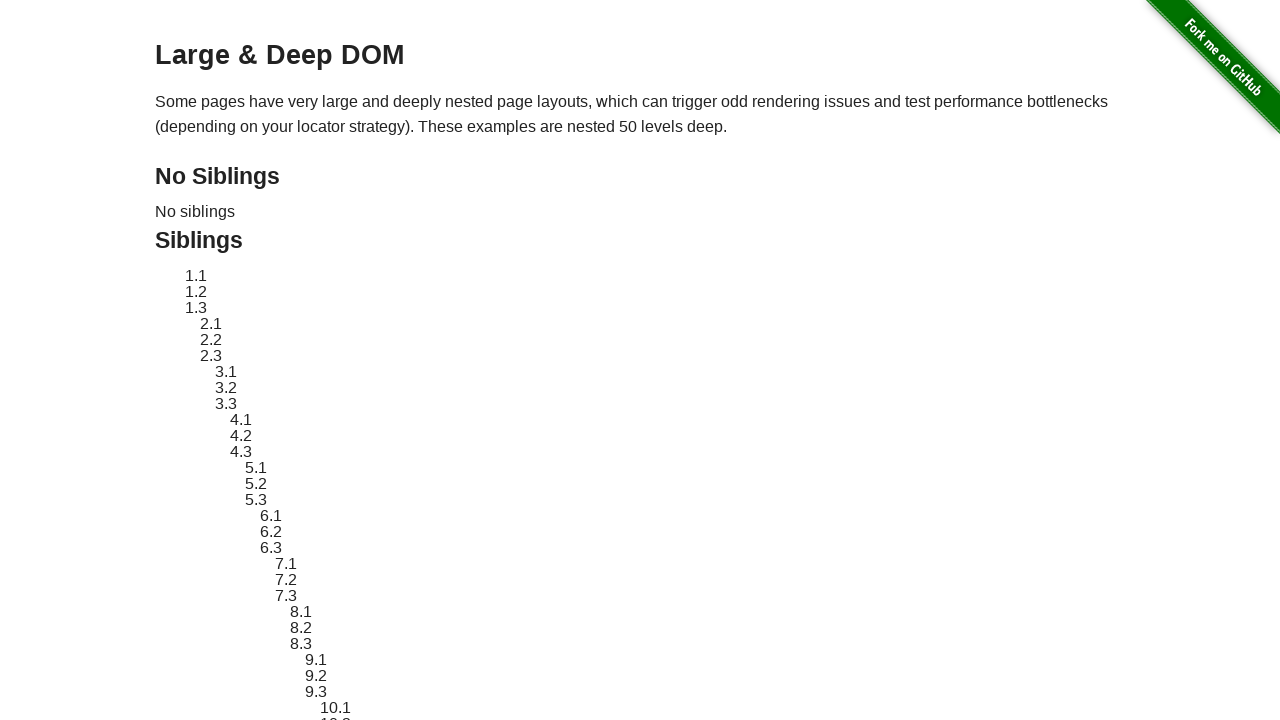

Applied red dashed border highlight to the element
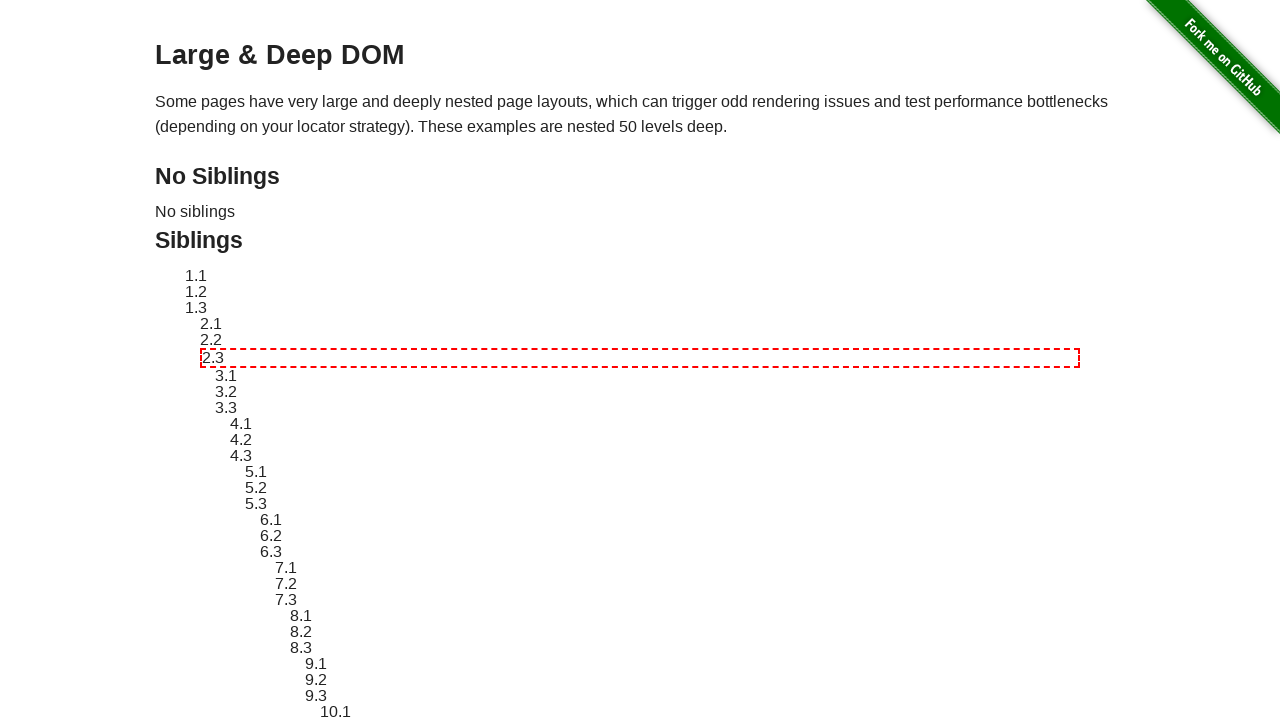

Waited 3 seconds to observe the highlight effect
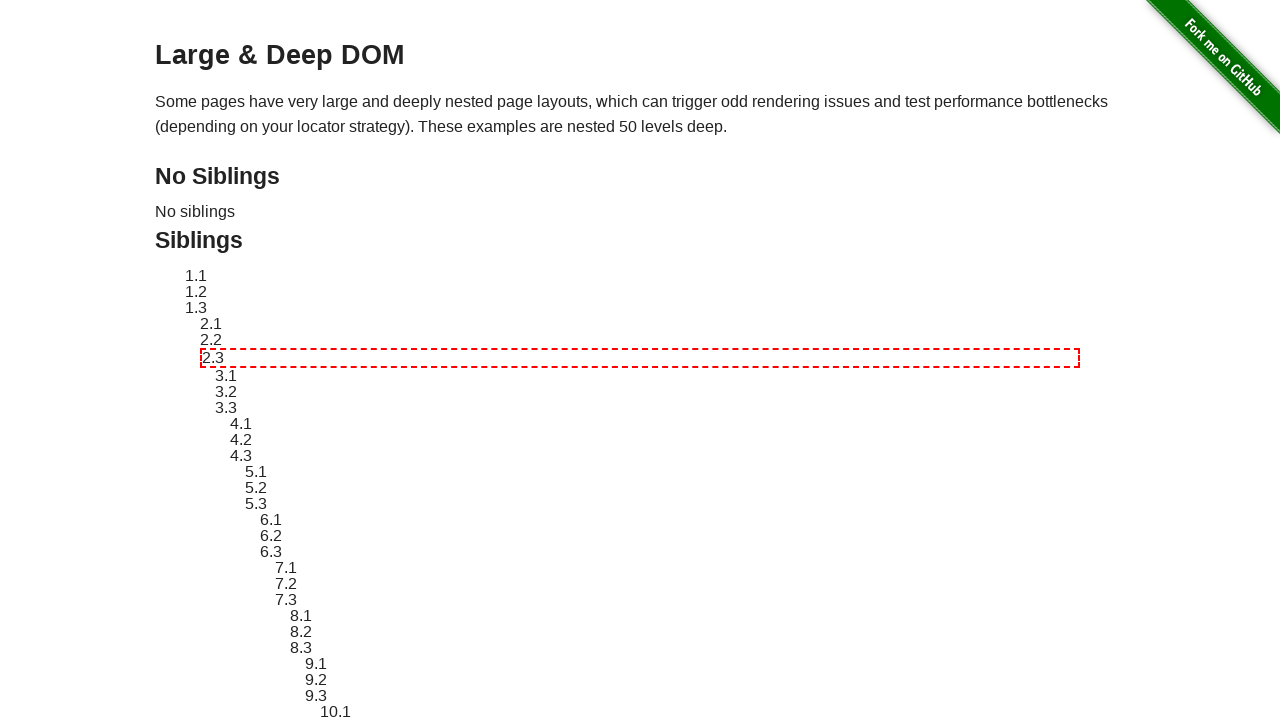

Reverted element style to original
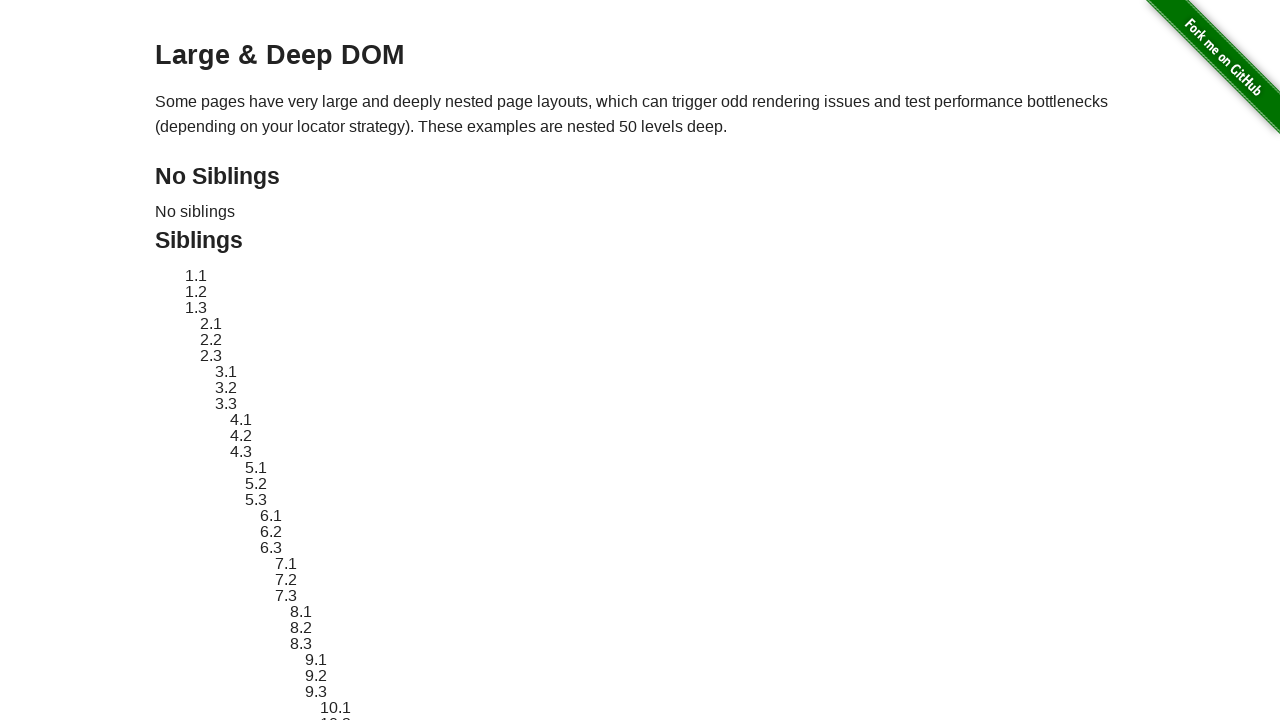

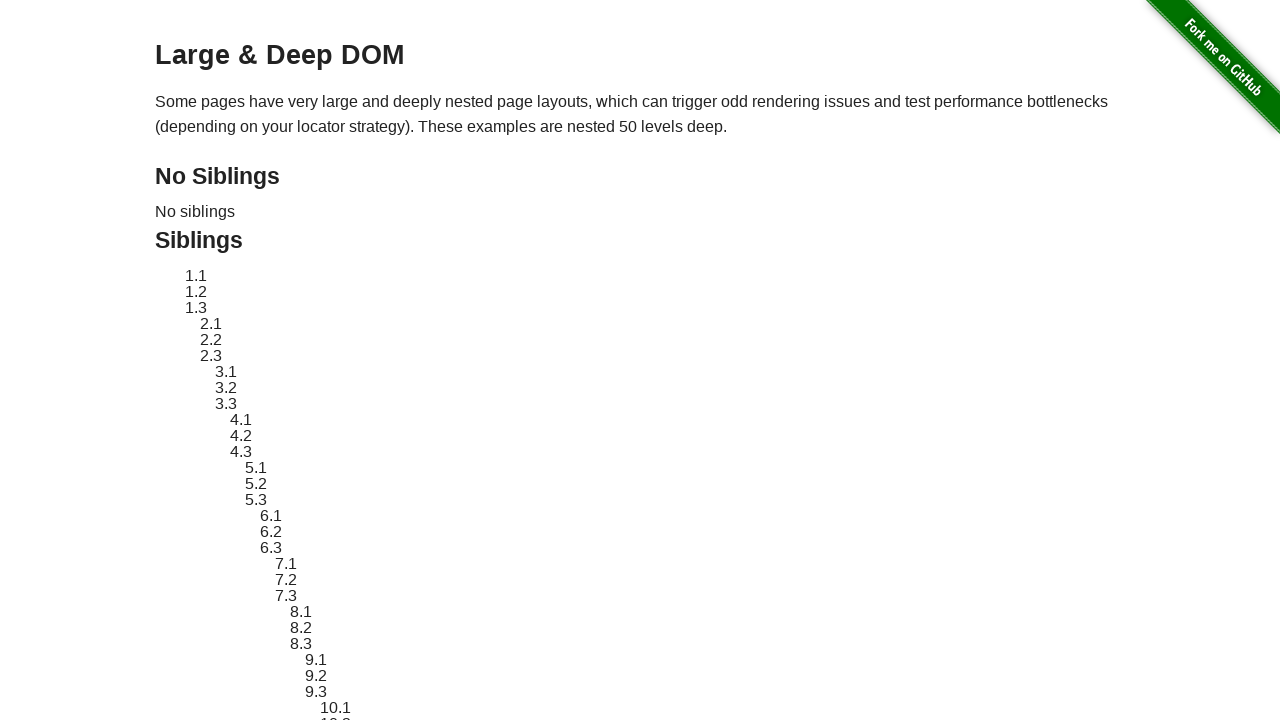